Navigates to Flipkart homepage and verifies the page loads by checking the current URL is accessible

Starting URL: https://www.flipkart.com/

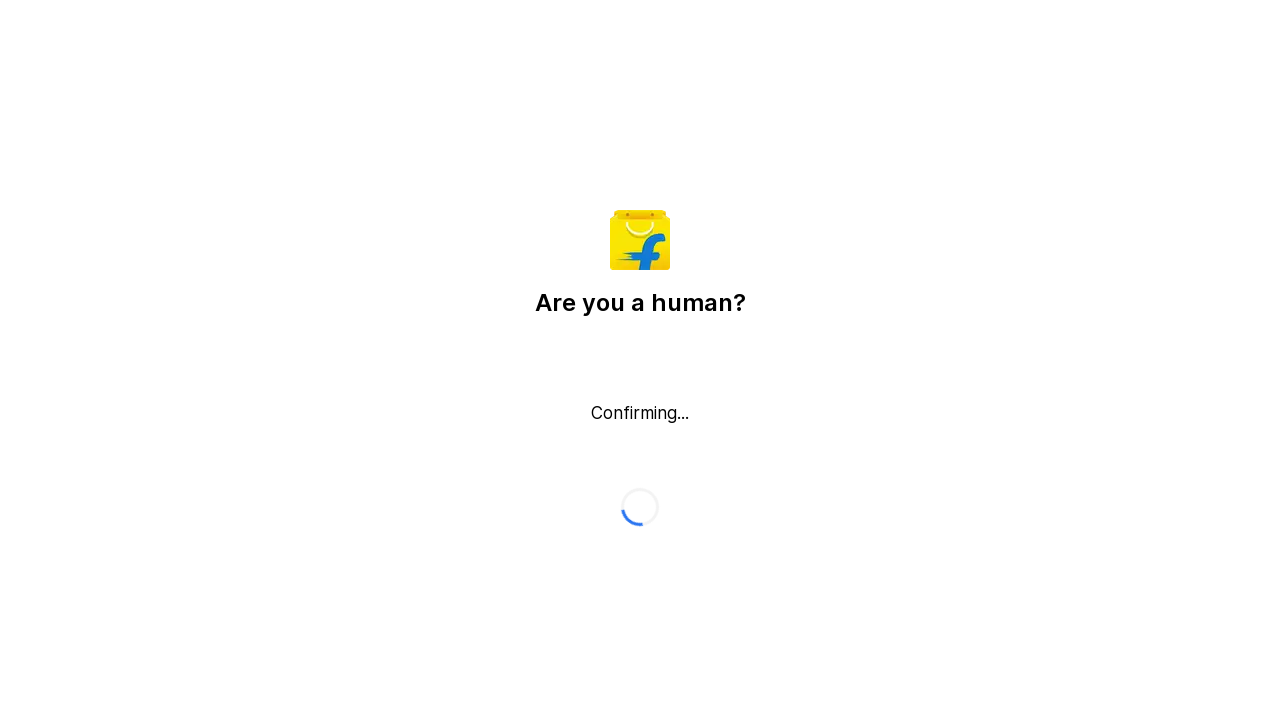

Waited for page to reach domcontentloaded state
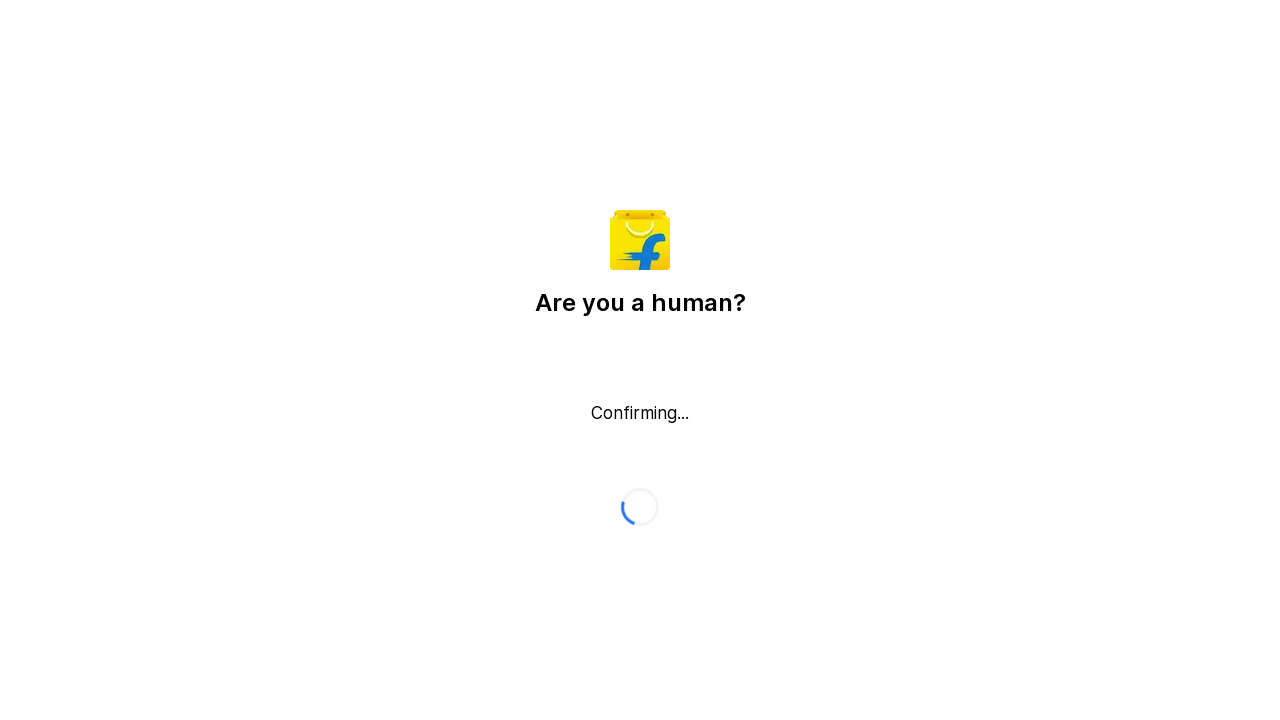

Retrieved current URL from page
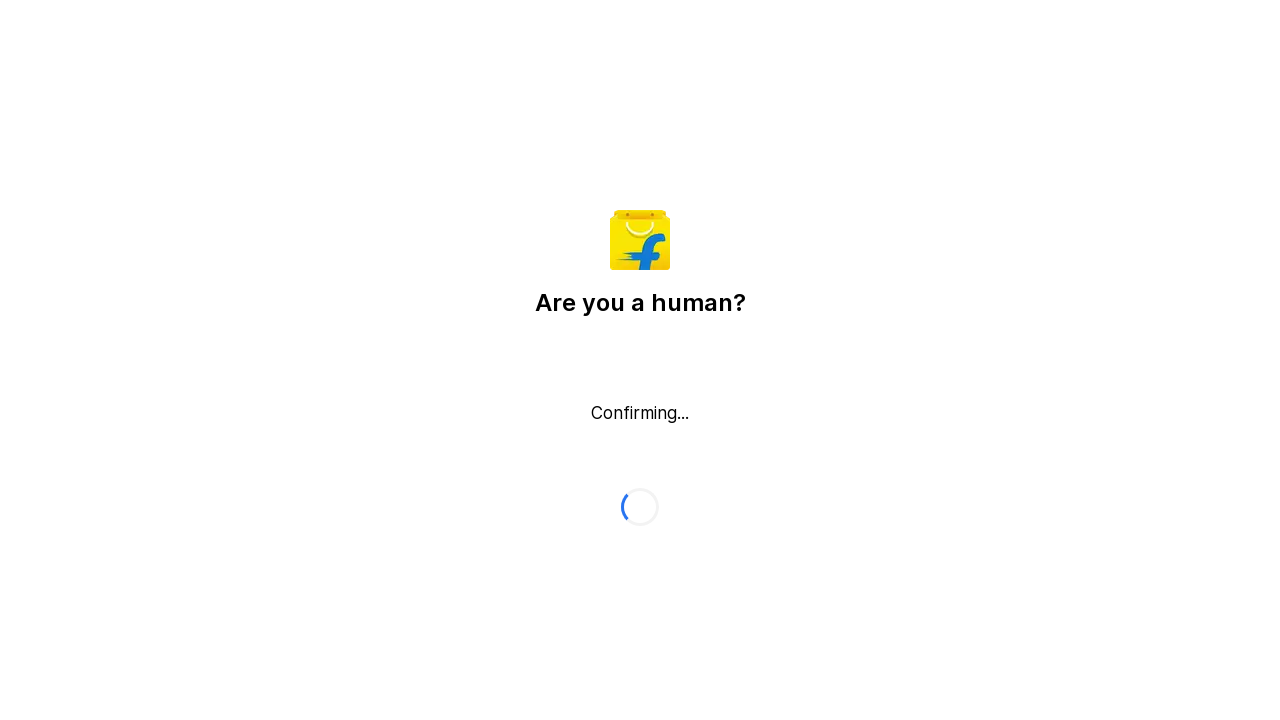

Verified that current URL contains 'flipkart.com'
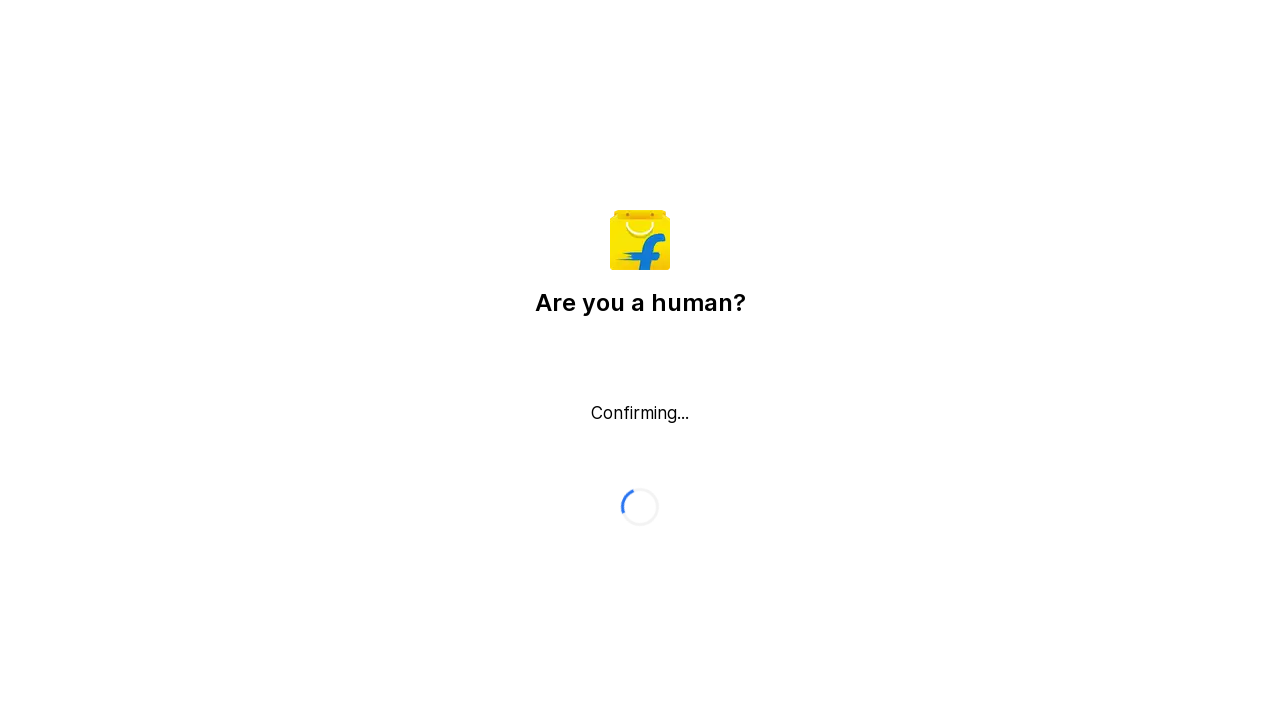

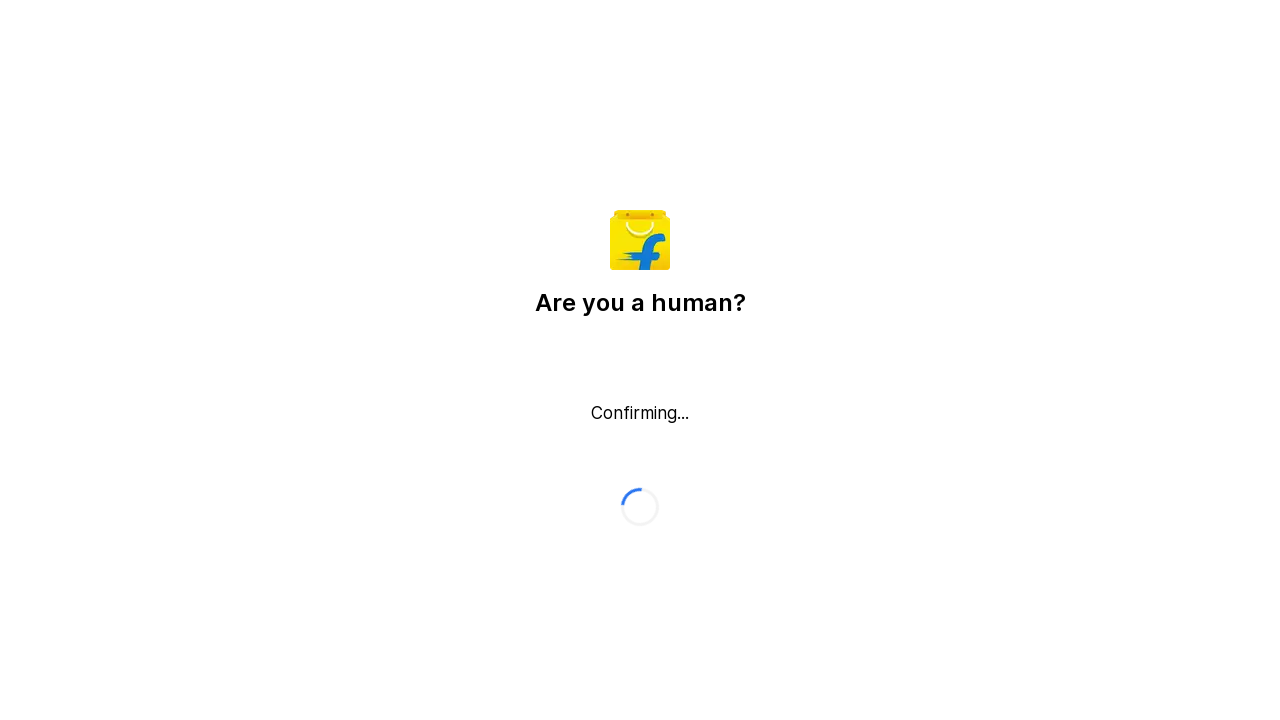